Tests the random user generator website by hovering over the email element to display user information, refreshing the page, and verifying that a new random user is generated each time

Starting URL: https://randomuser.me/

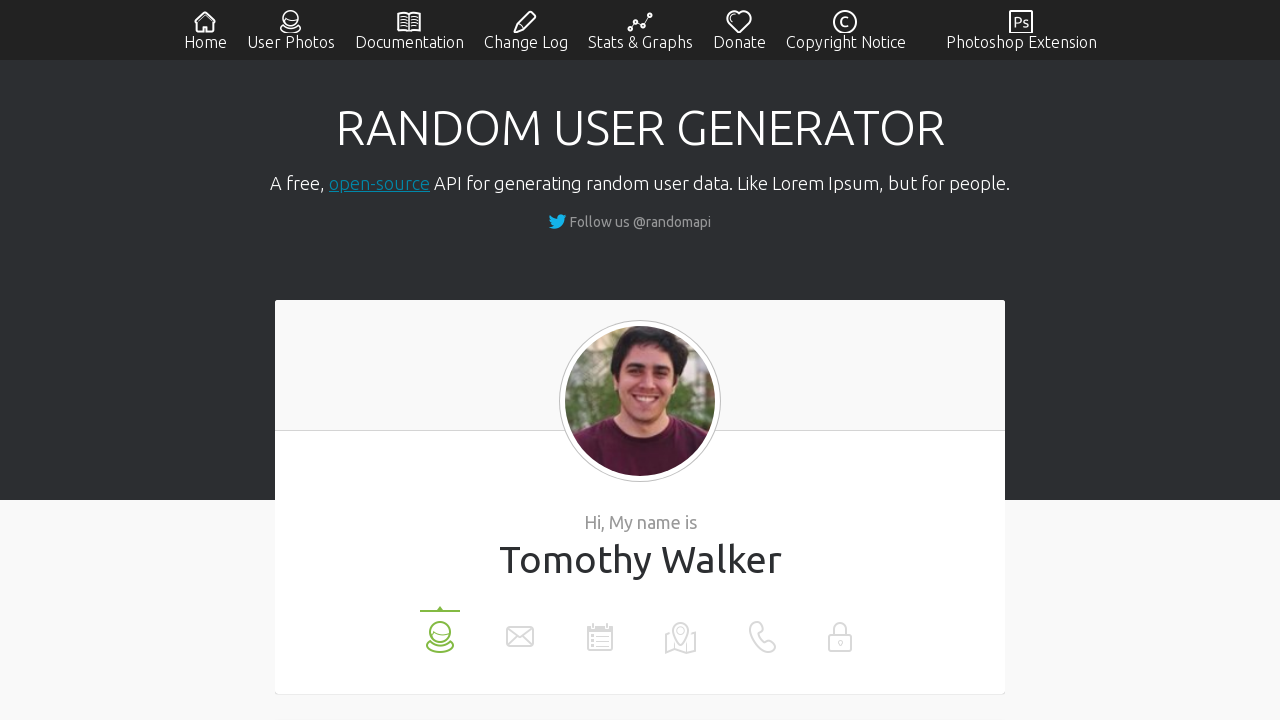

Hovered over email element to reveal user information at (520, 630) on xpath=//li[@data-label='email']
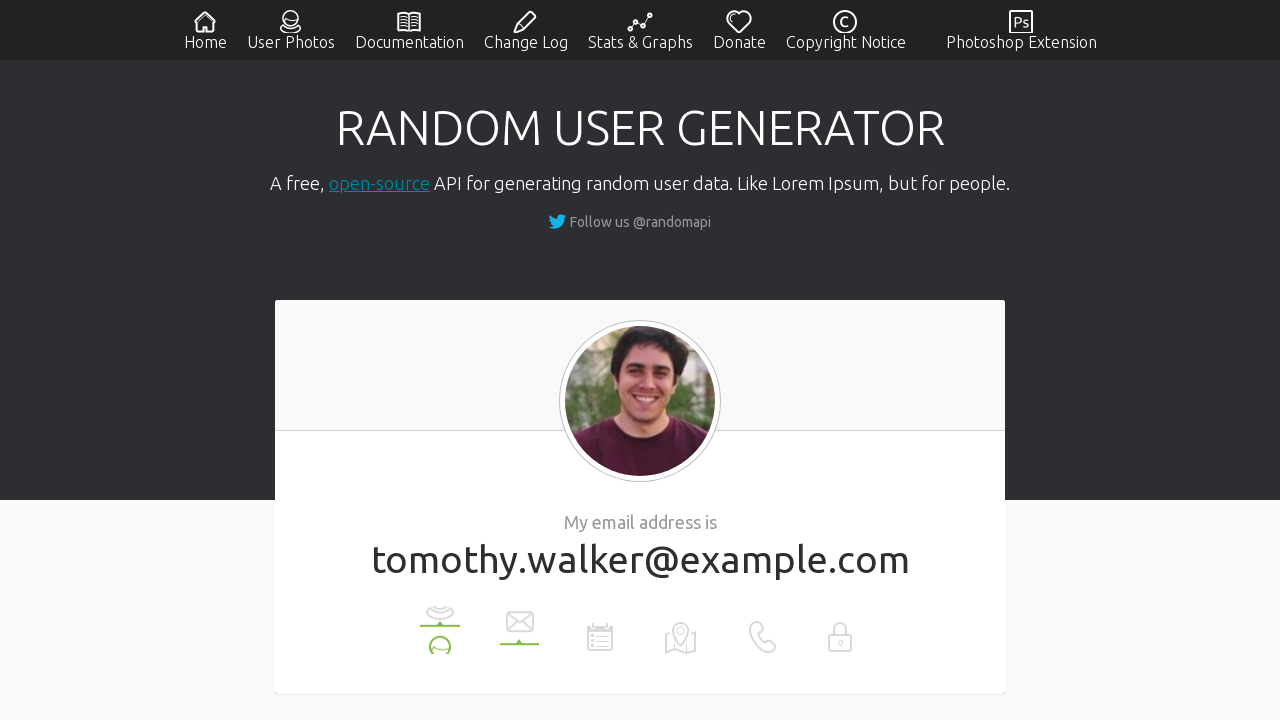

Captured initial user email value: tomothy.walker@example.com
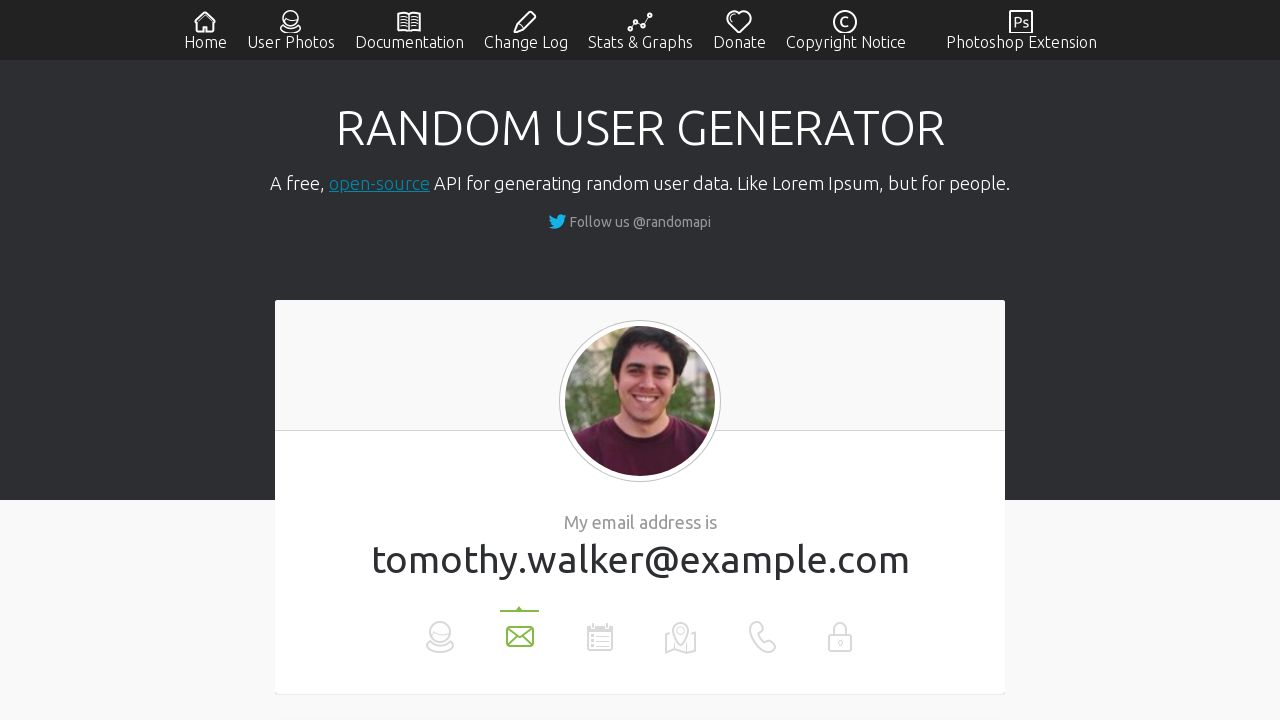

Refreshed the page to generate a new random user
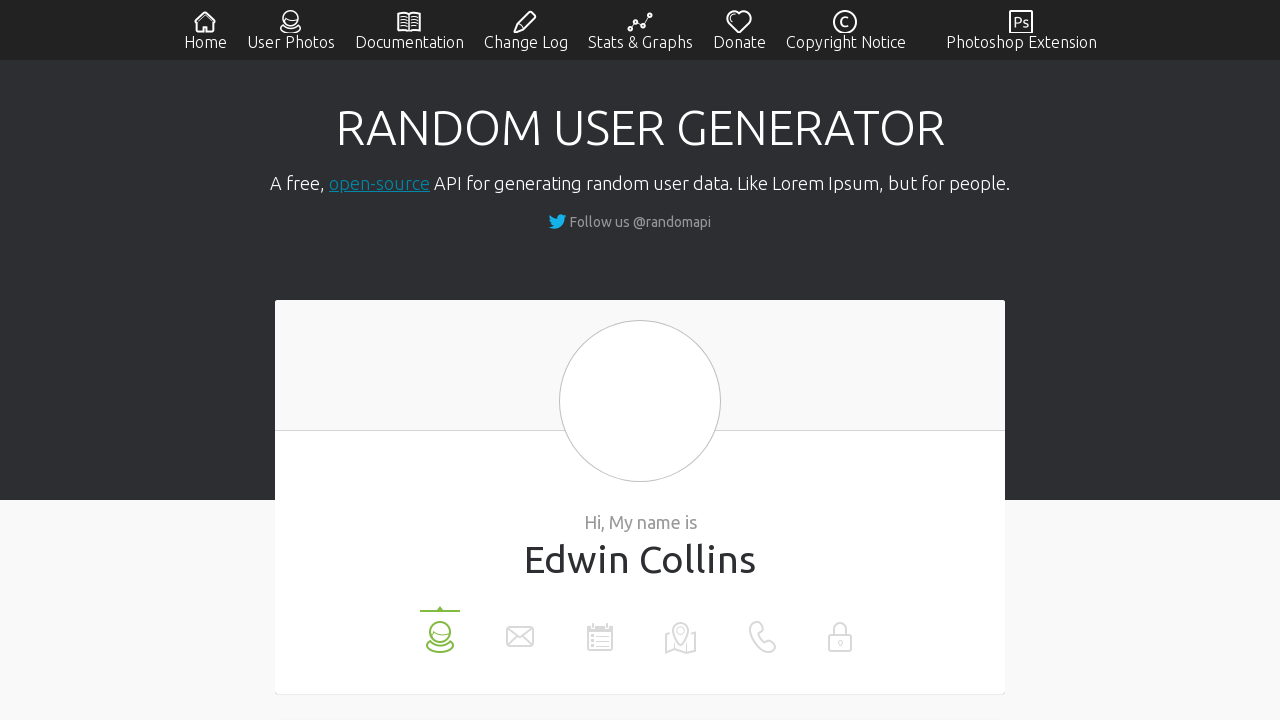

Hovered over email element again to reveal new user information at (520, 630) on xpath=//li[@data-label='email']
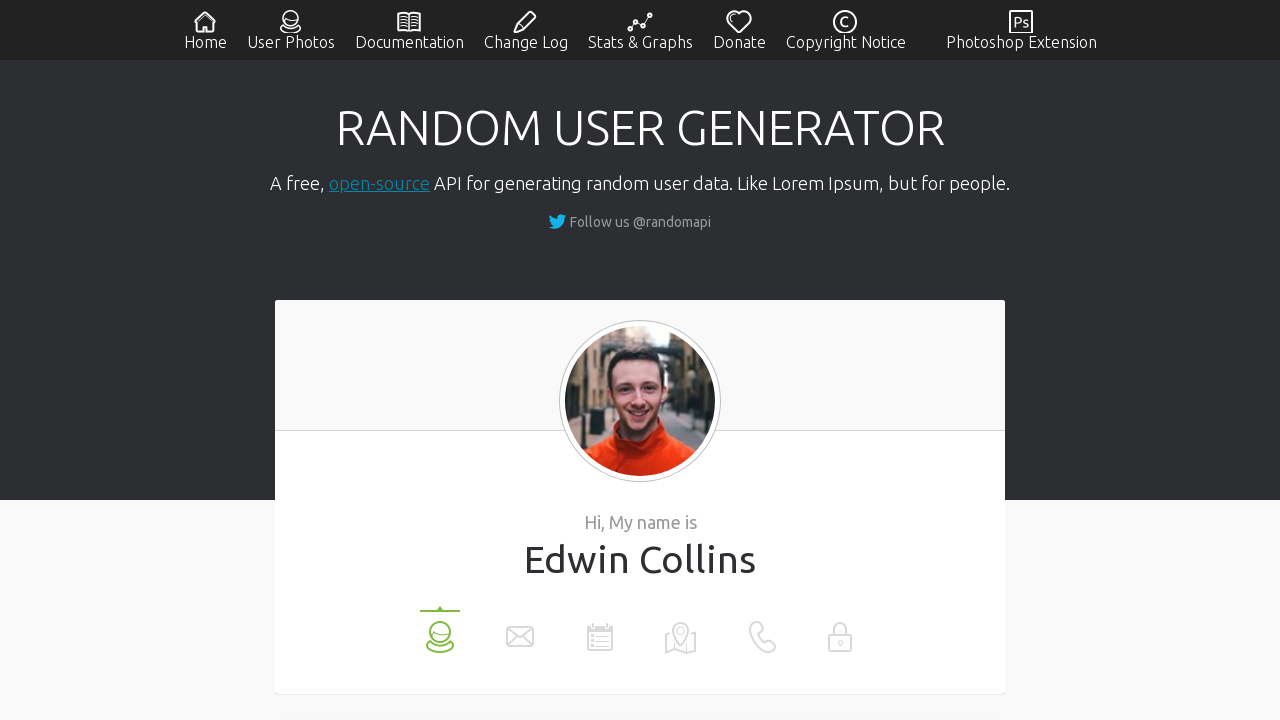

Captured new user email value: Edwin Collins
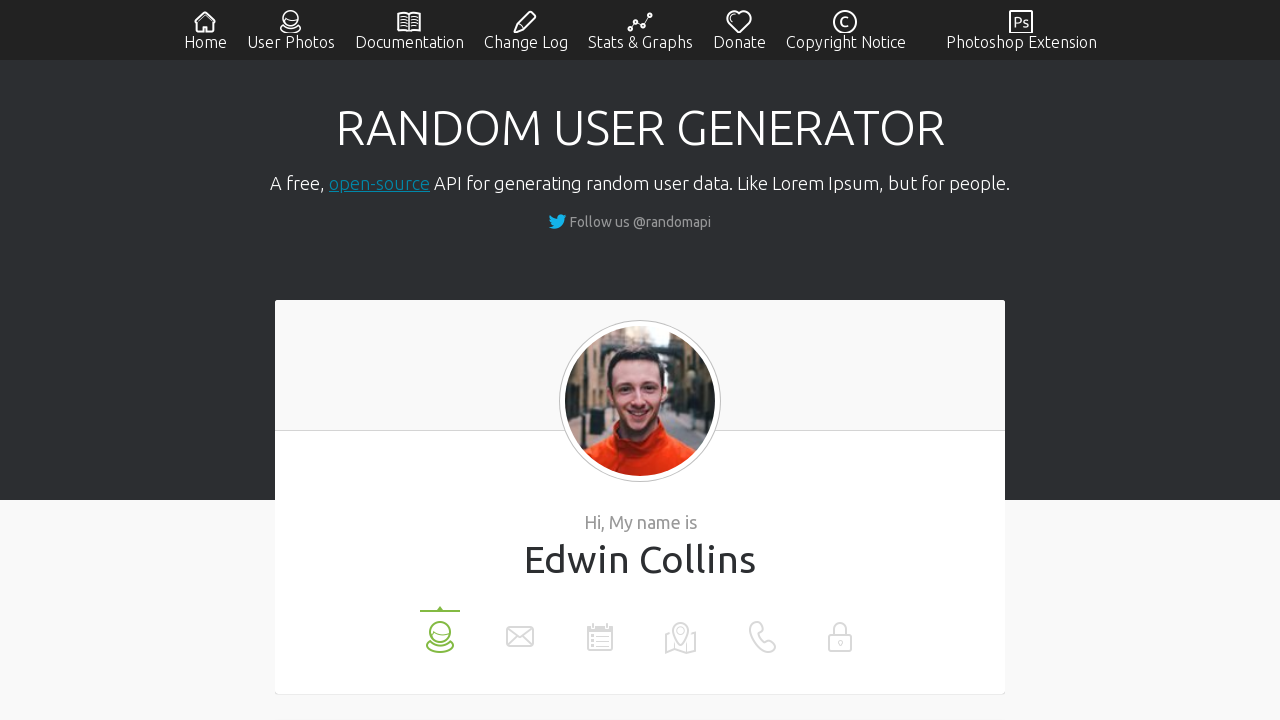

Verified that a new random user was generated (email values differ)
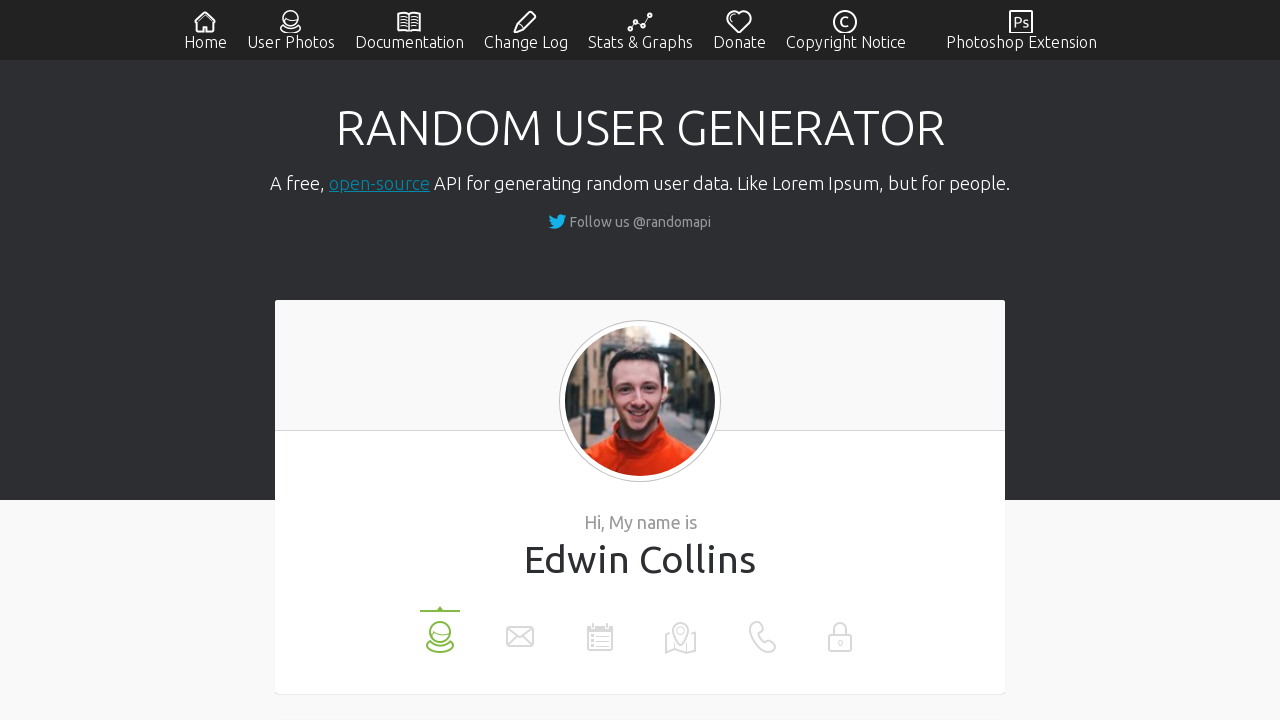

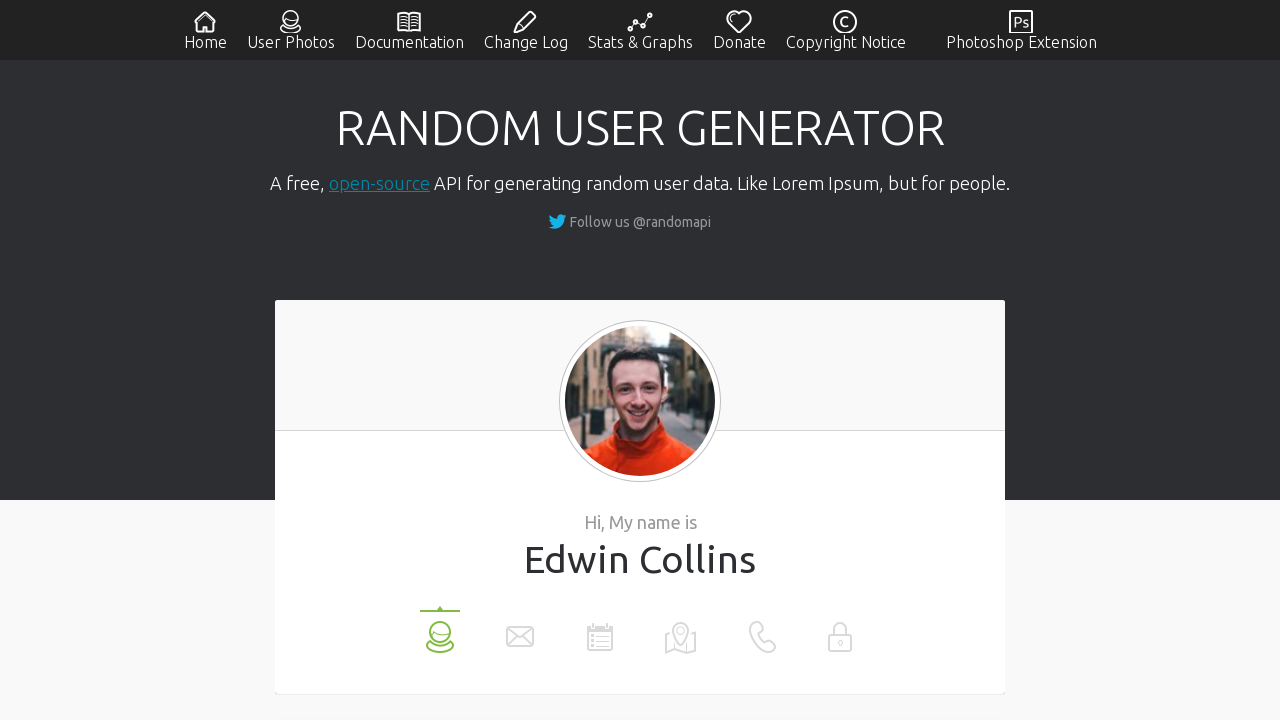